Tests that typing a number after Enter clears the result and shows the new number

Starting URL: http://mhunterak.github.io/calc.html

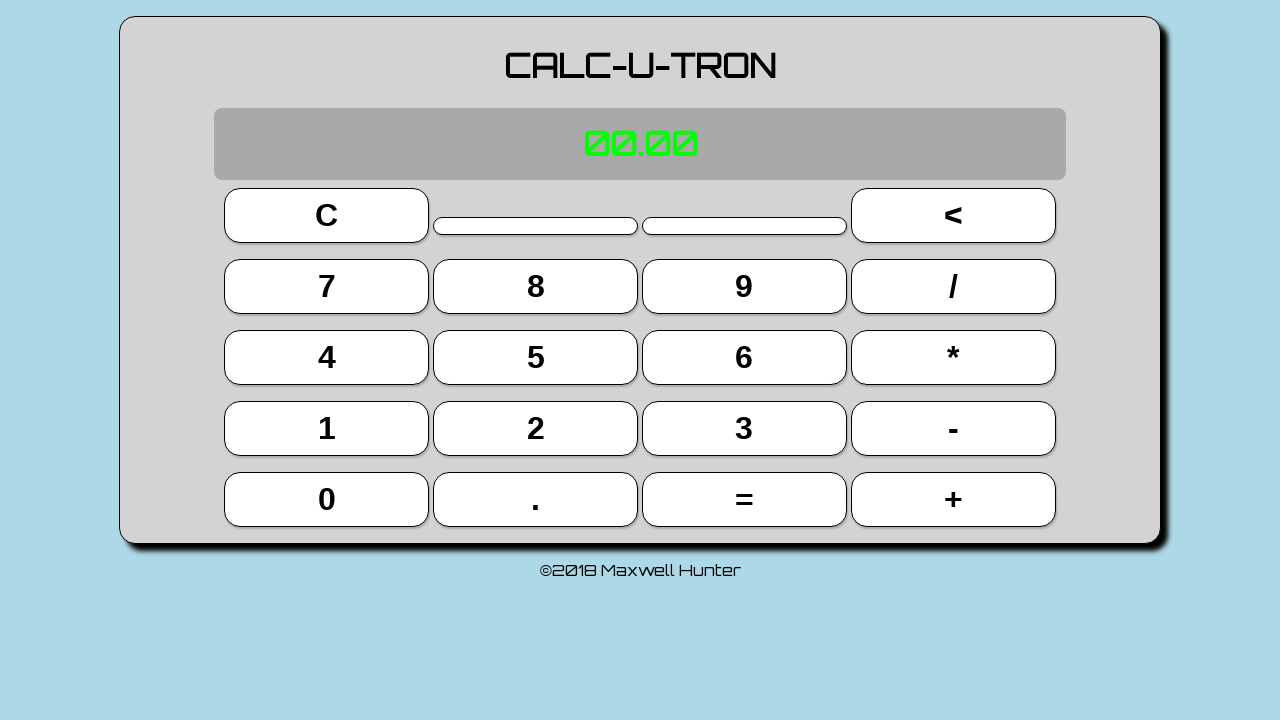

Waited for page to load (domcontentloaded)
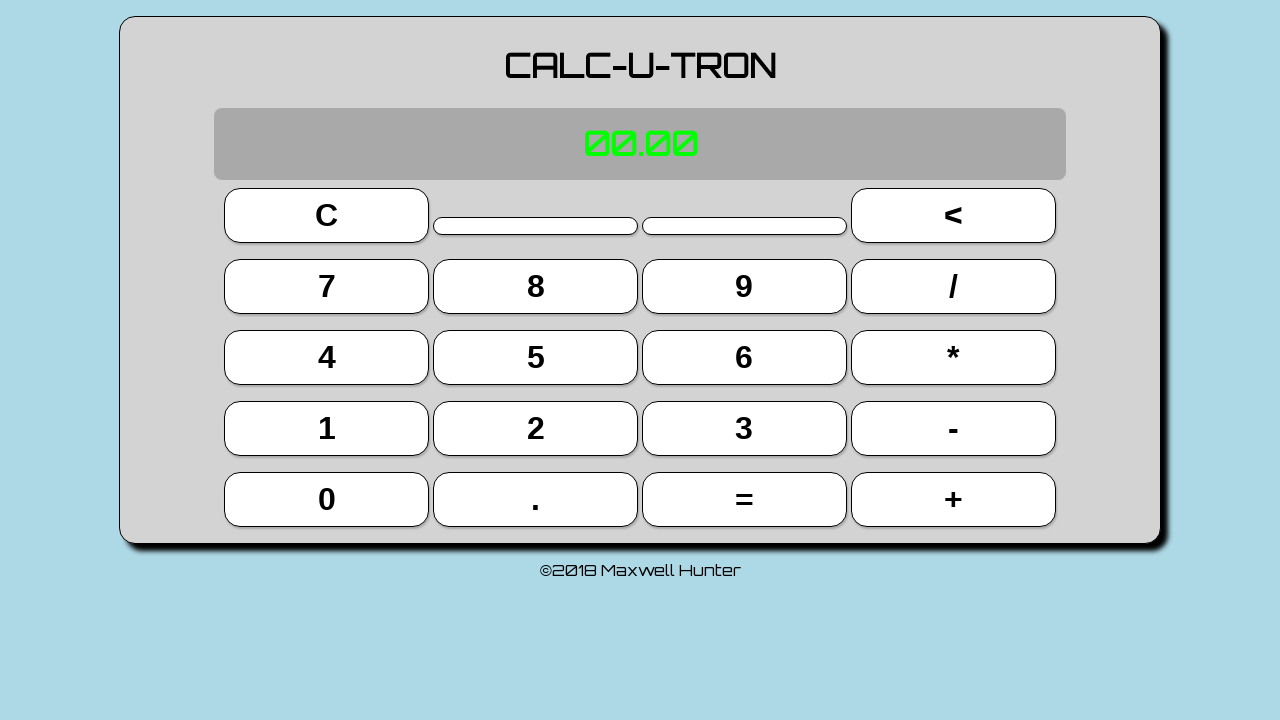

Reloaded page to clear calculator state
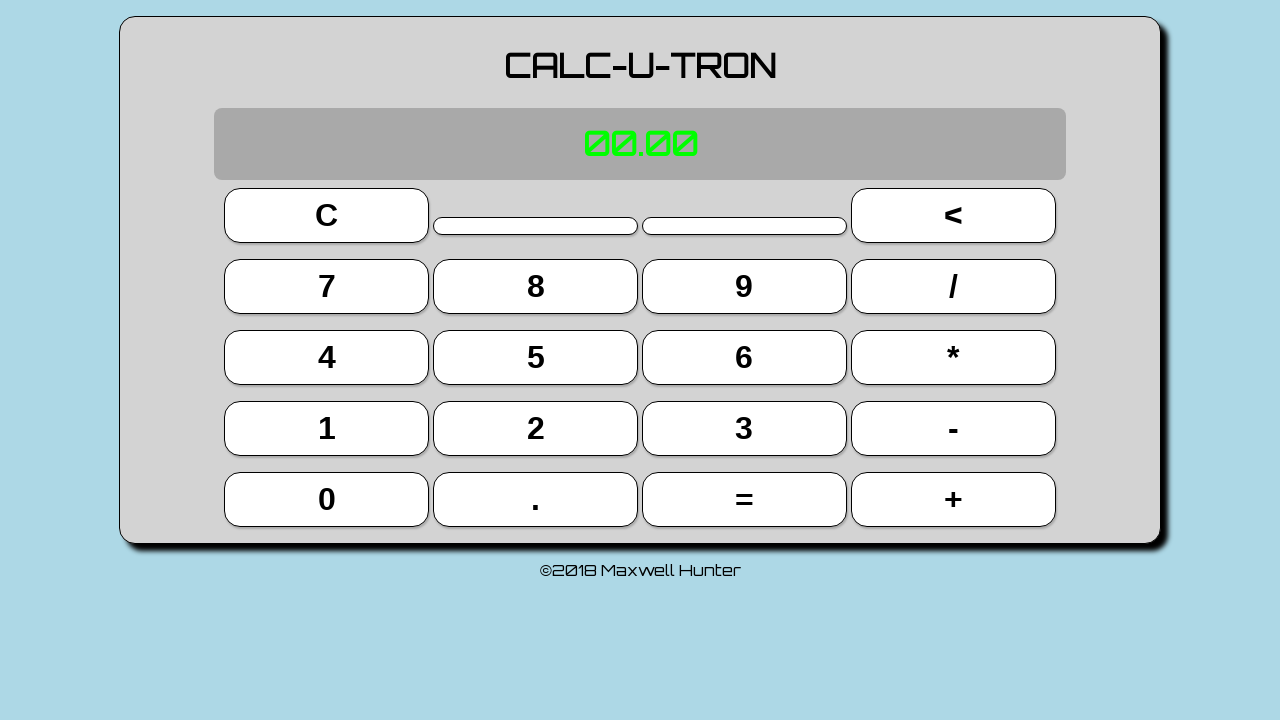

Pressed key '5'
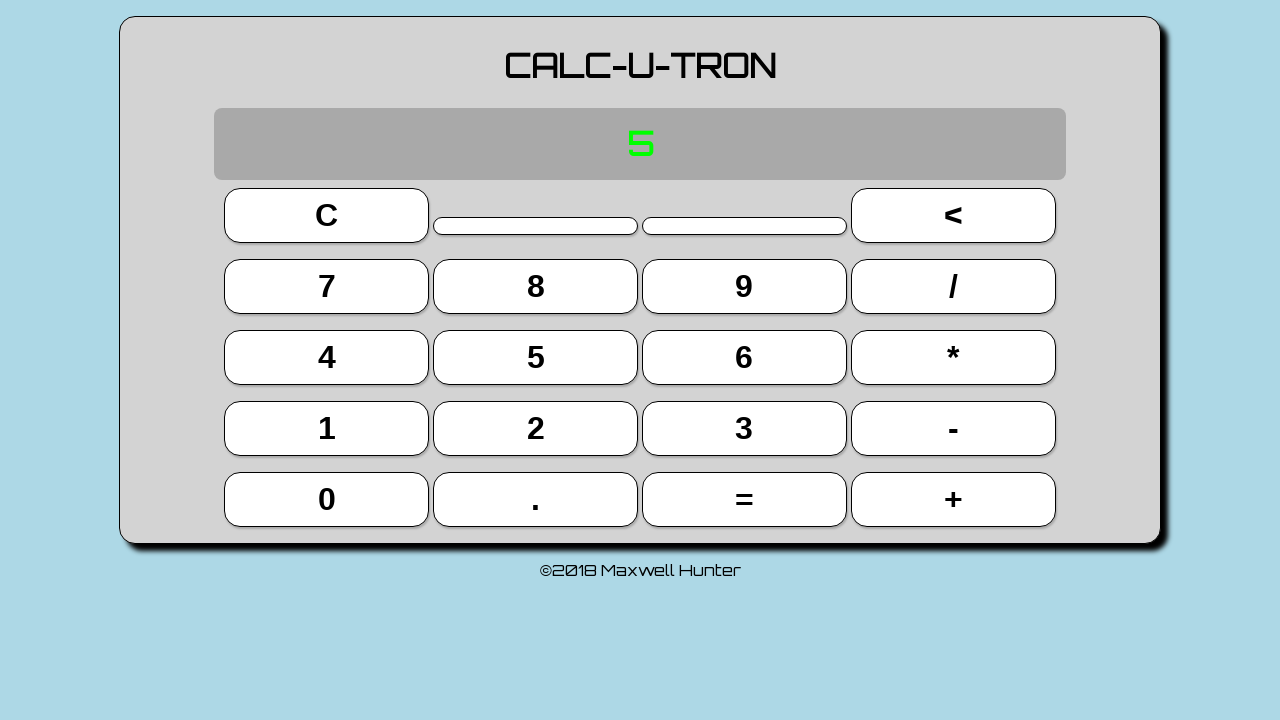

Pressed key '+'
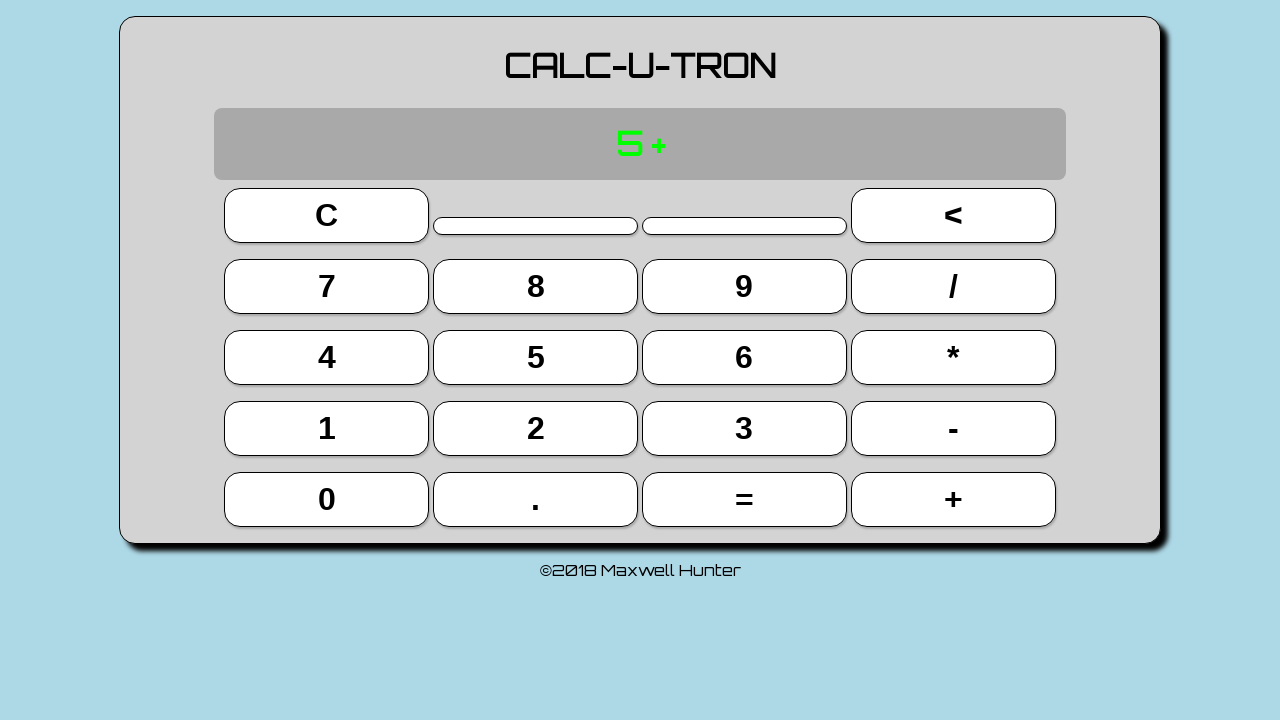

Pressed key '7'
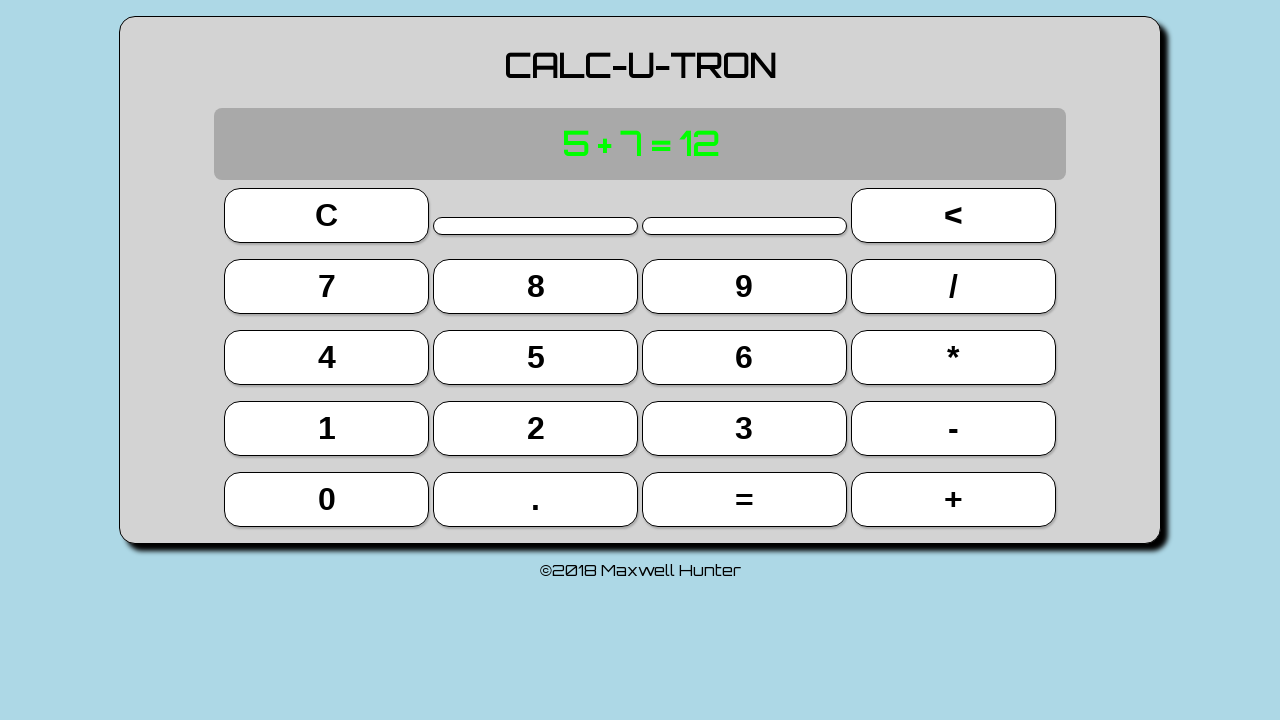

Pressed Enter to calculate 5+7=12
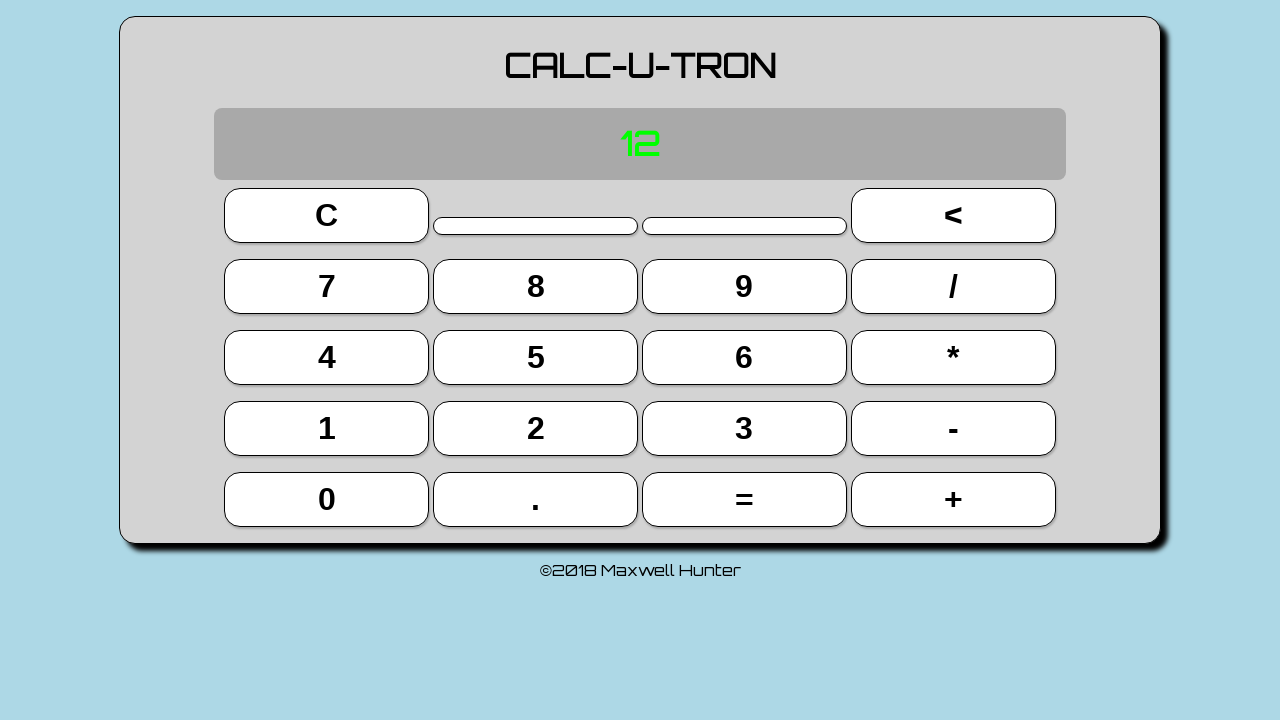

Pressed key '2' after Enter
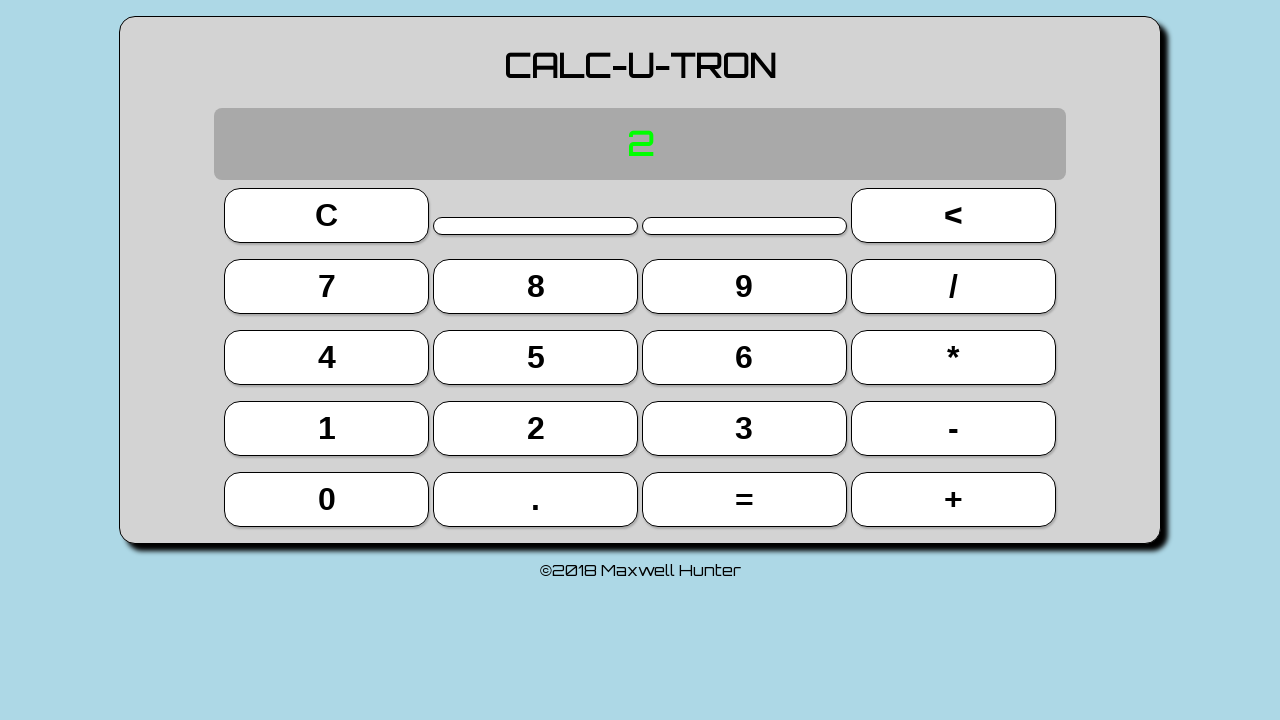

Located display element
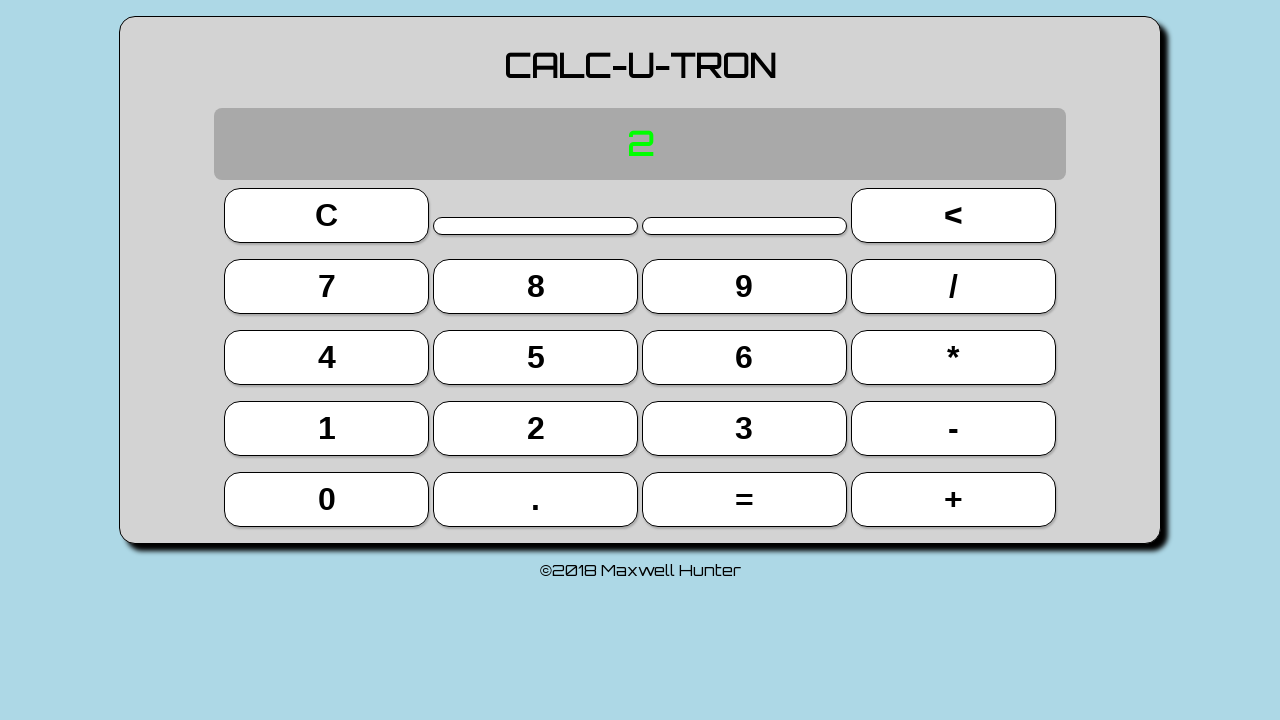

Verified display shows '2' after typing number following Enter
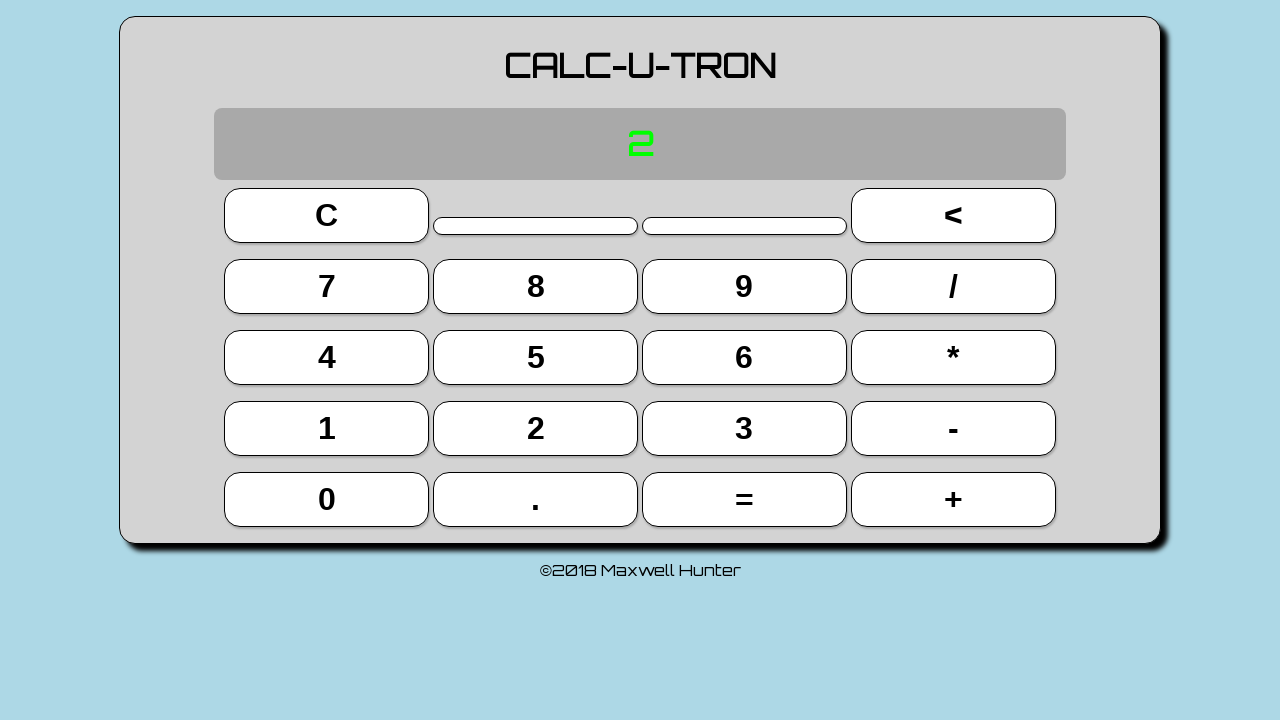

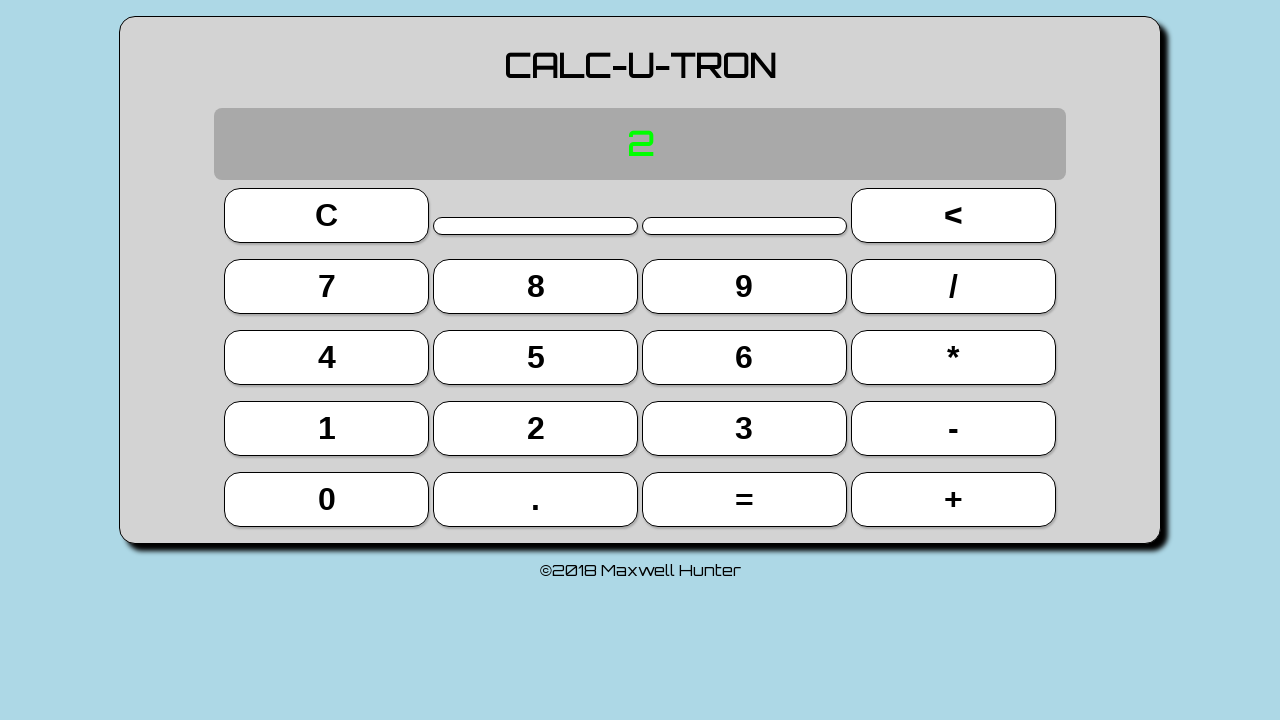